Tests drag and drop functionality by dragging a draggable element and dropping it onto a droppable target element

Starting URL: http://jqueryui.com/resources/demos/droppable/default.html

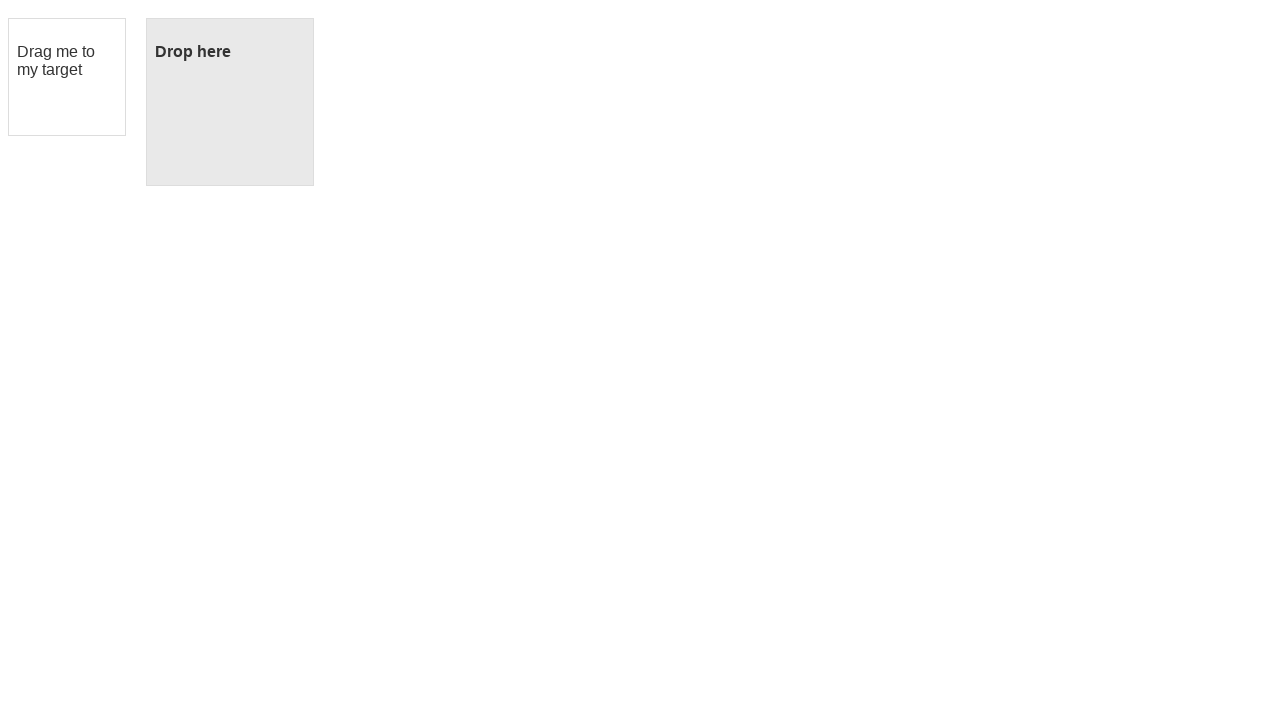

Navigated to jQuery UI droppable demo page
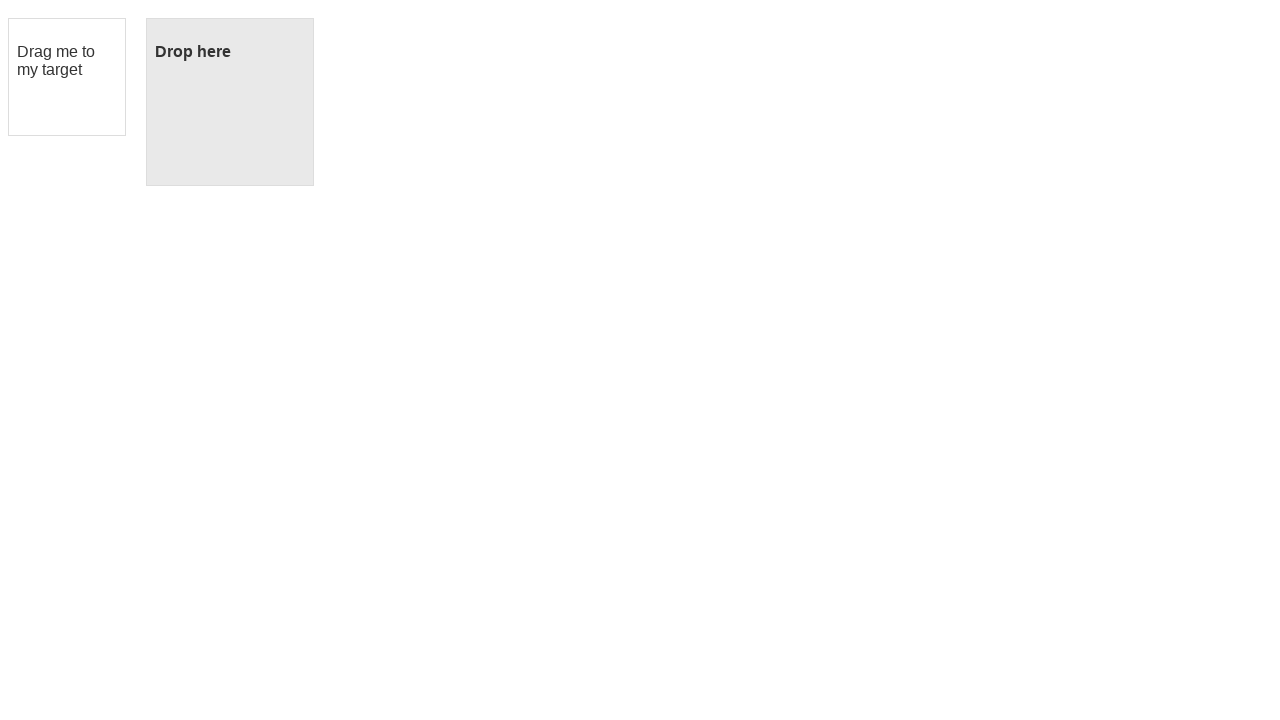

Located draggable source element
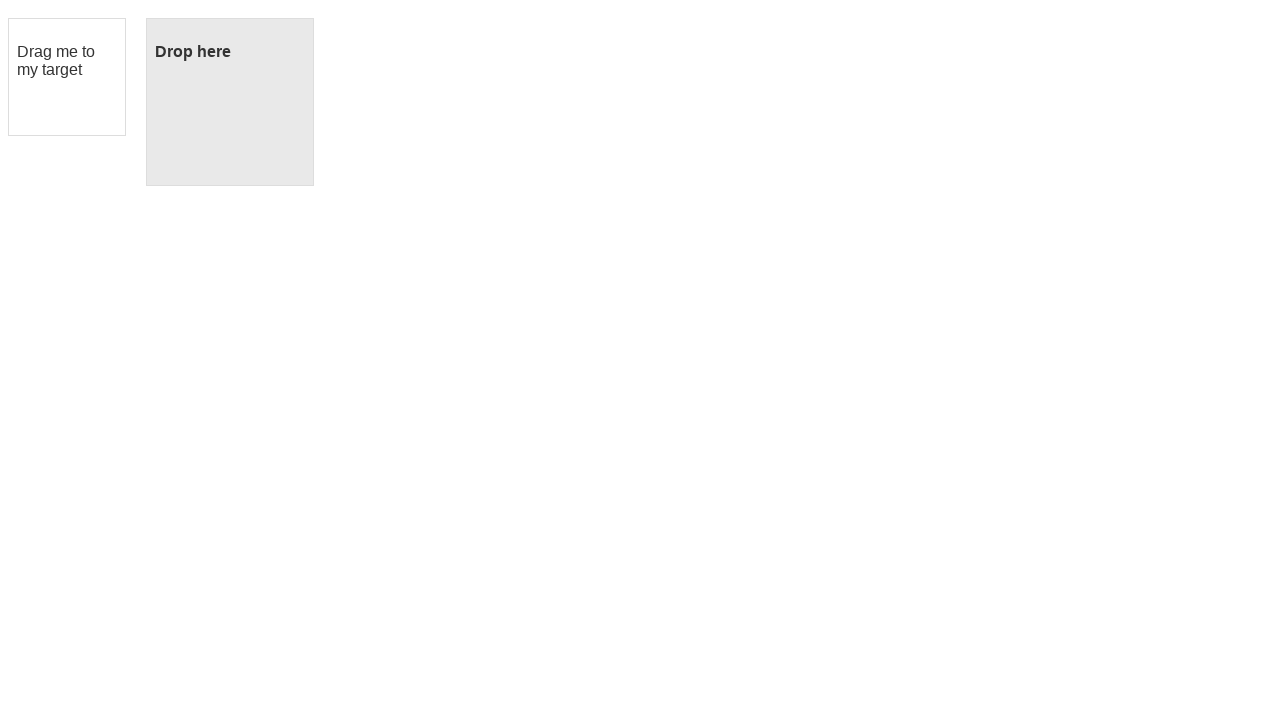

Located droppable target element
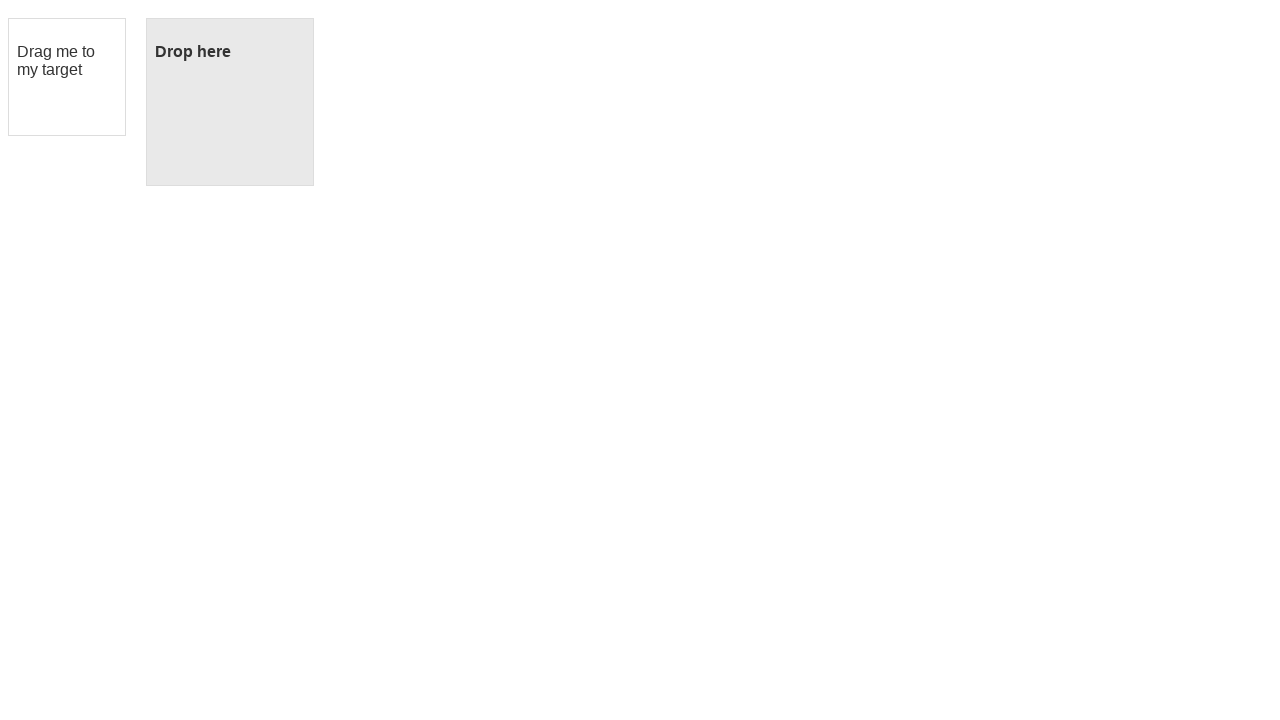

Dragged draggable element onto droppable target at (230, 102)
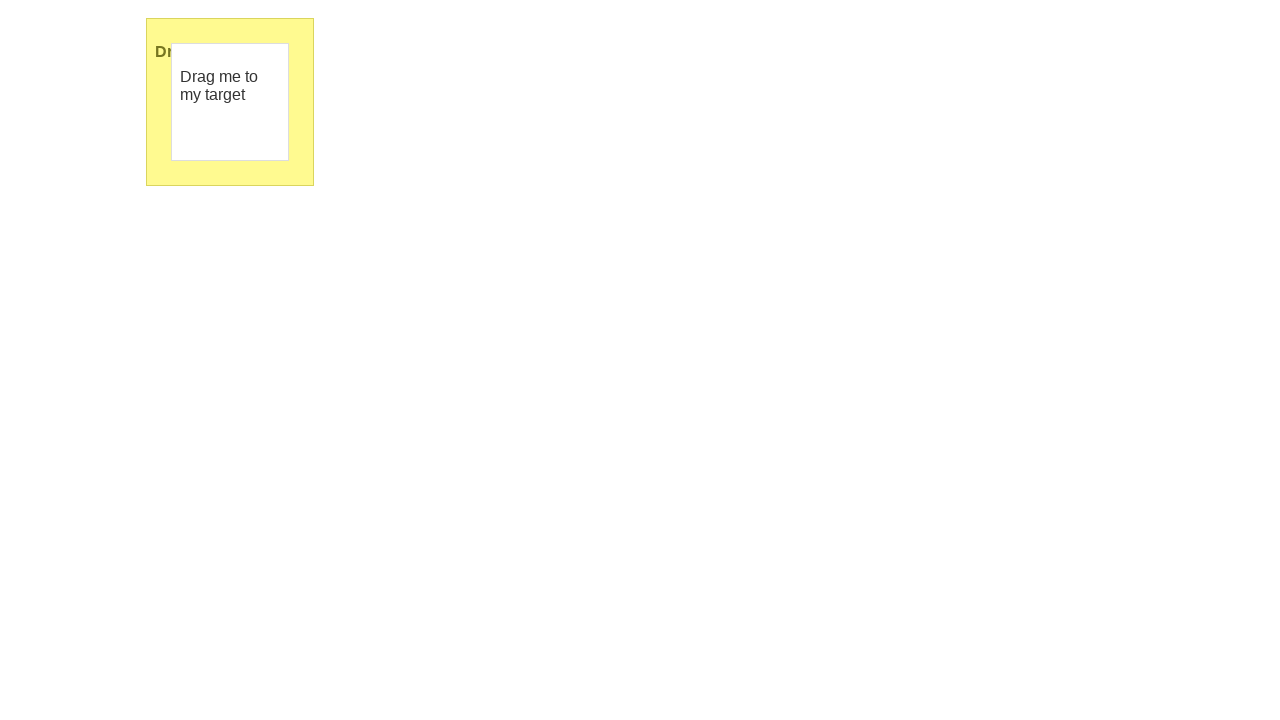

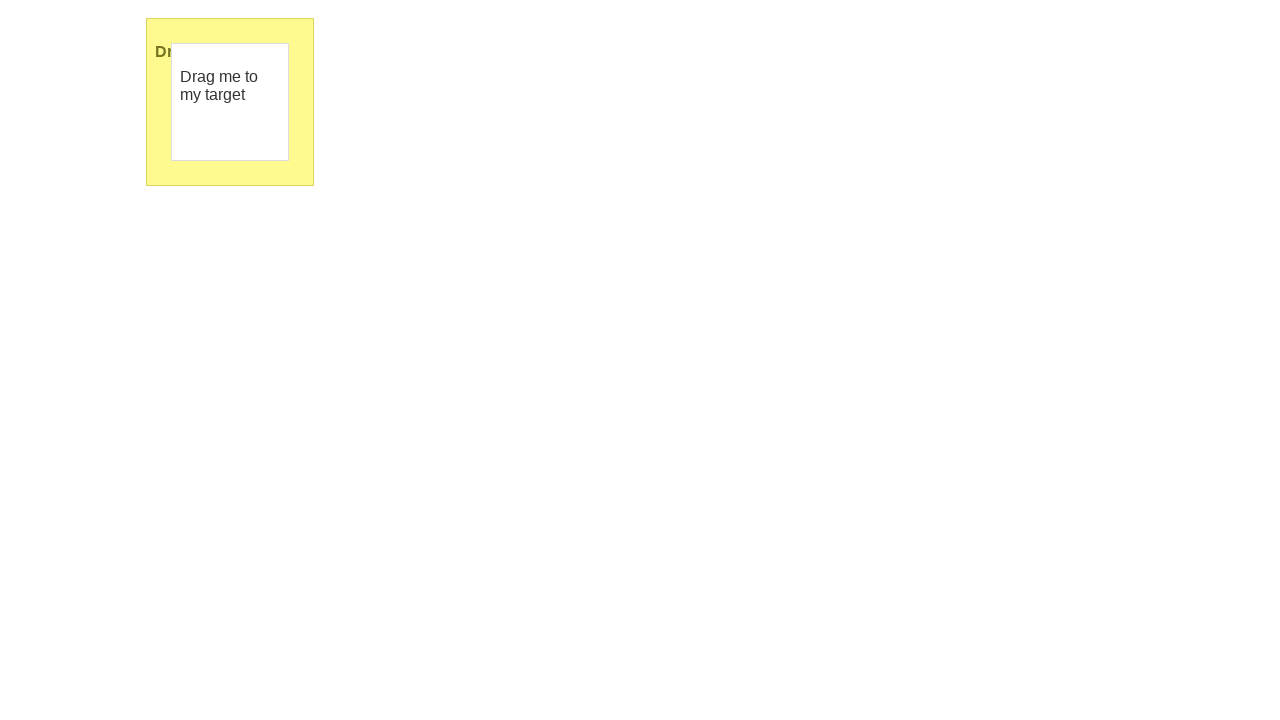